Tests file upload functionality by selecting a file and clicking the upload button on the Heroku test site

Starting URL: https://the-internet.herokuapp.com/upload

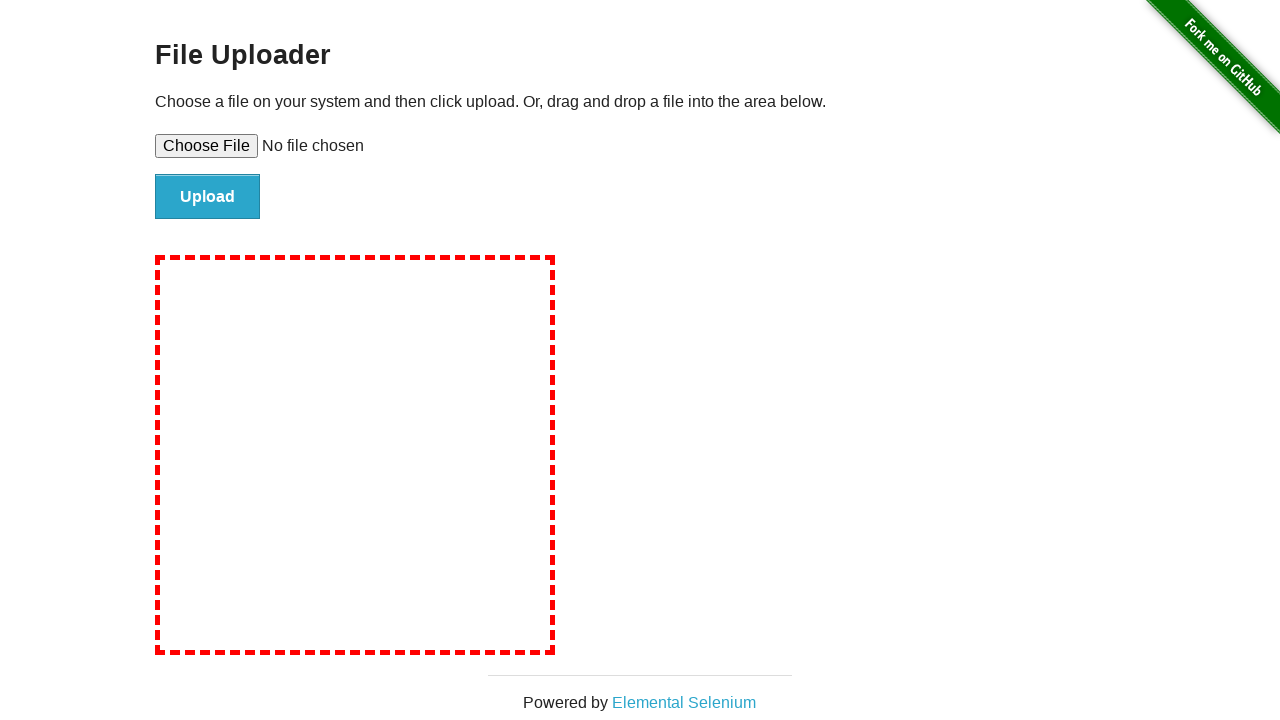

Created temporary test file for upload
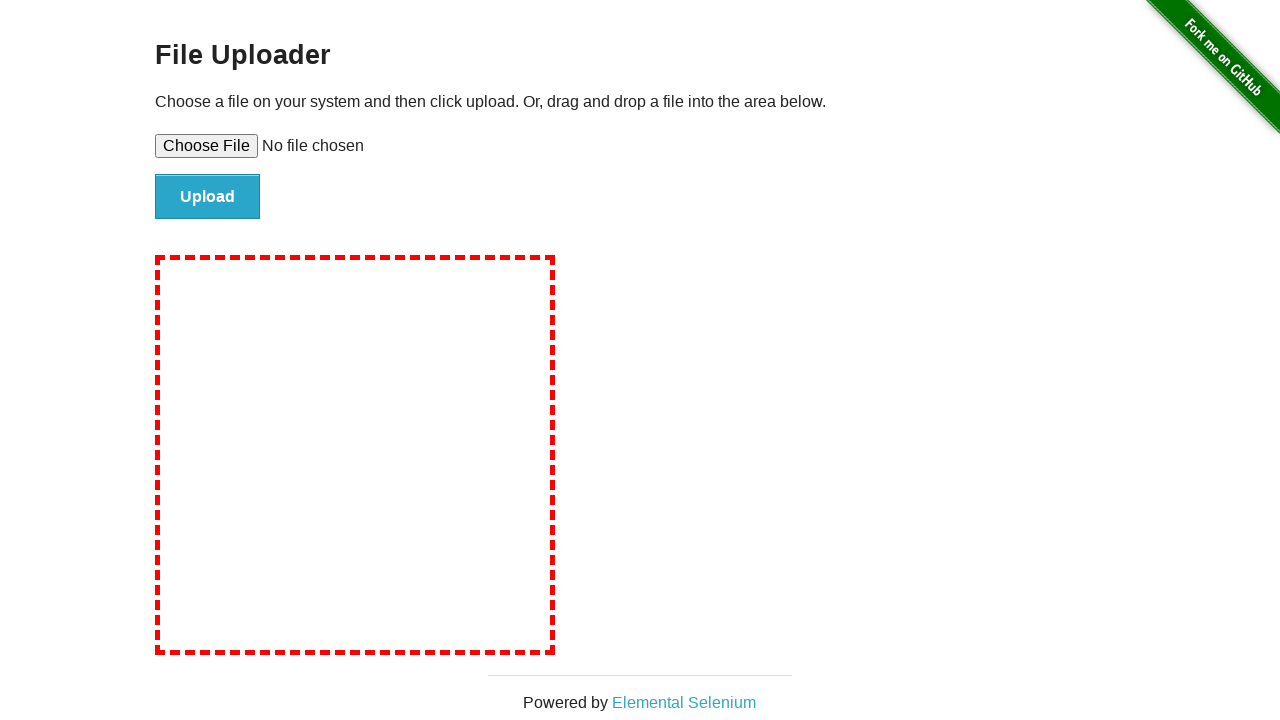

Selected test file in file upload input
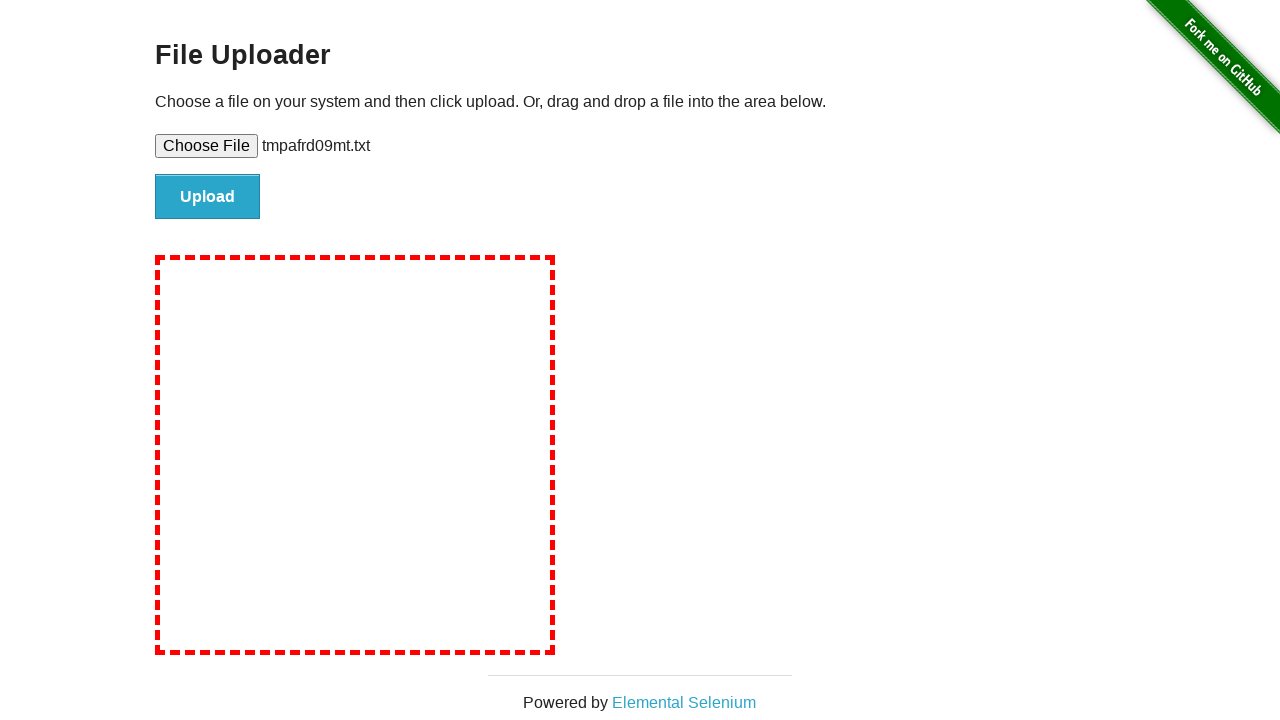

Clicked upload button to submit file at (208, 197) on #file-submit
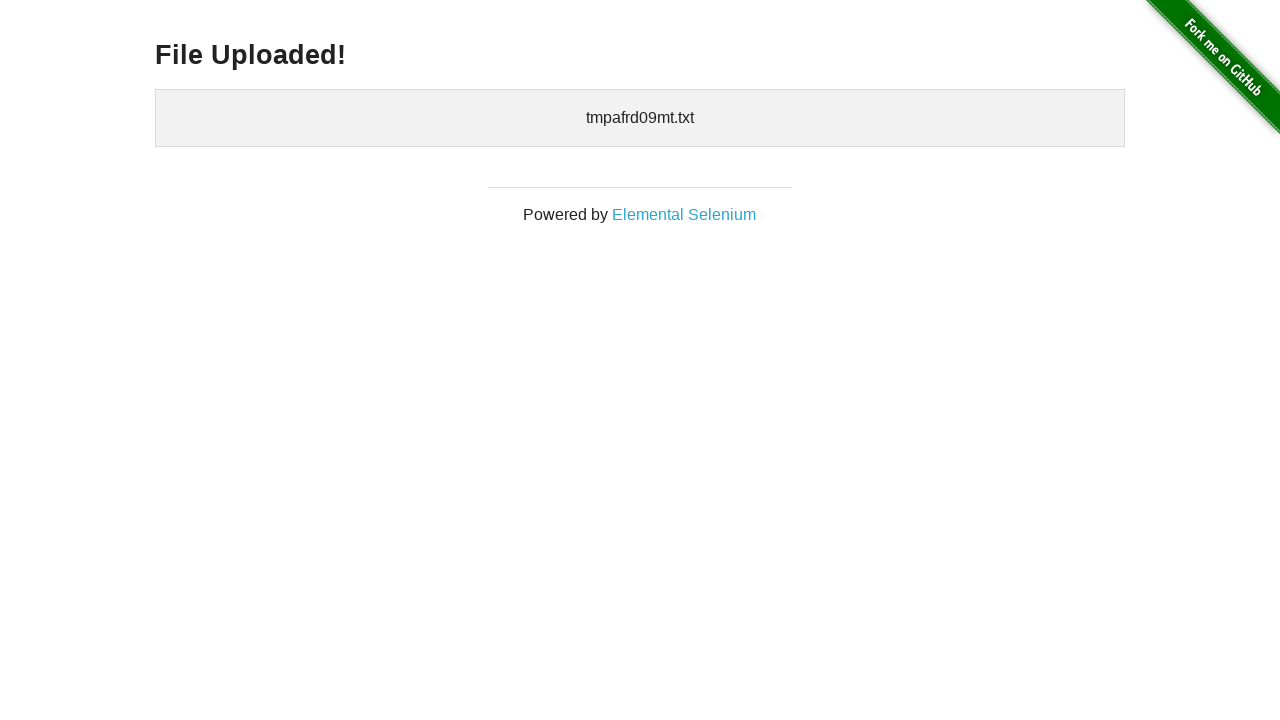

Upload completed and confirmation message appeared
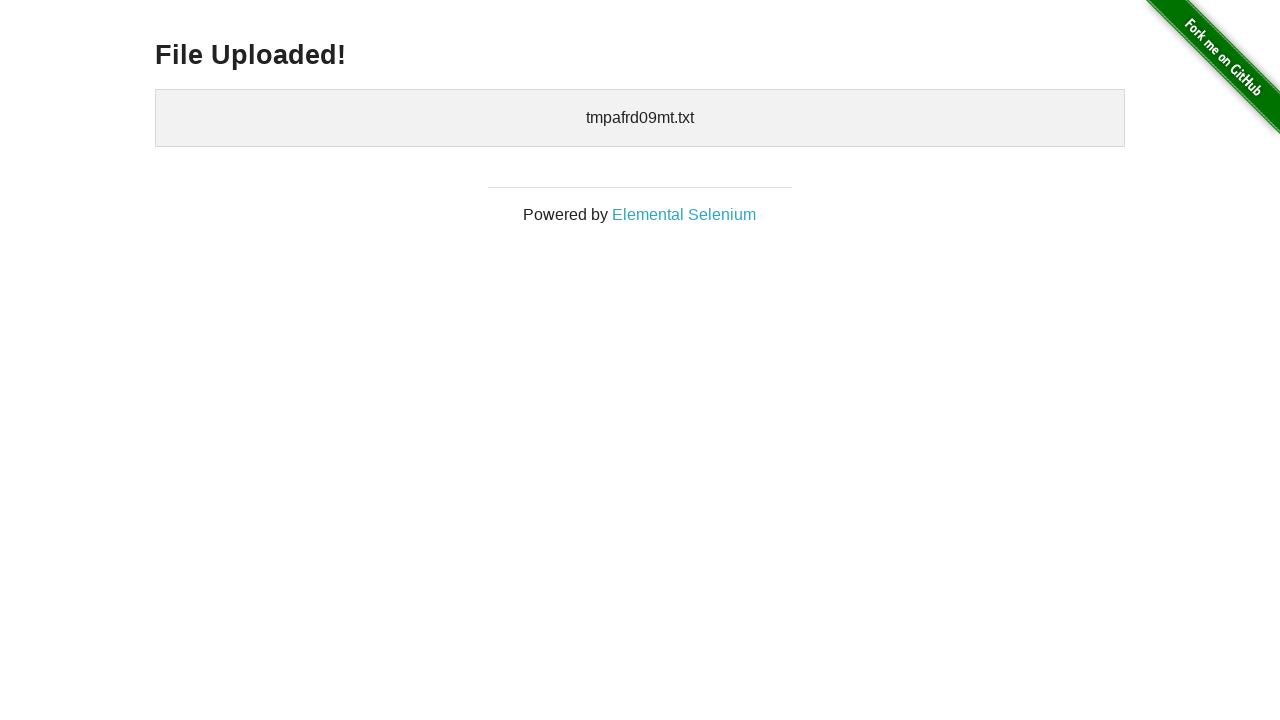

Cleaned up temporary test file
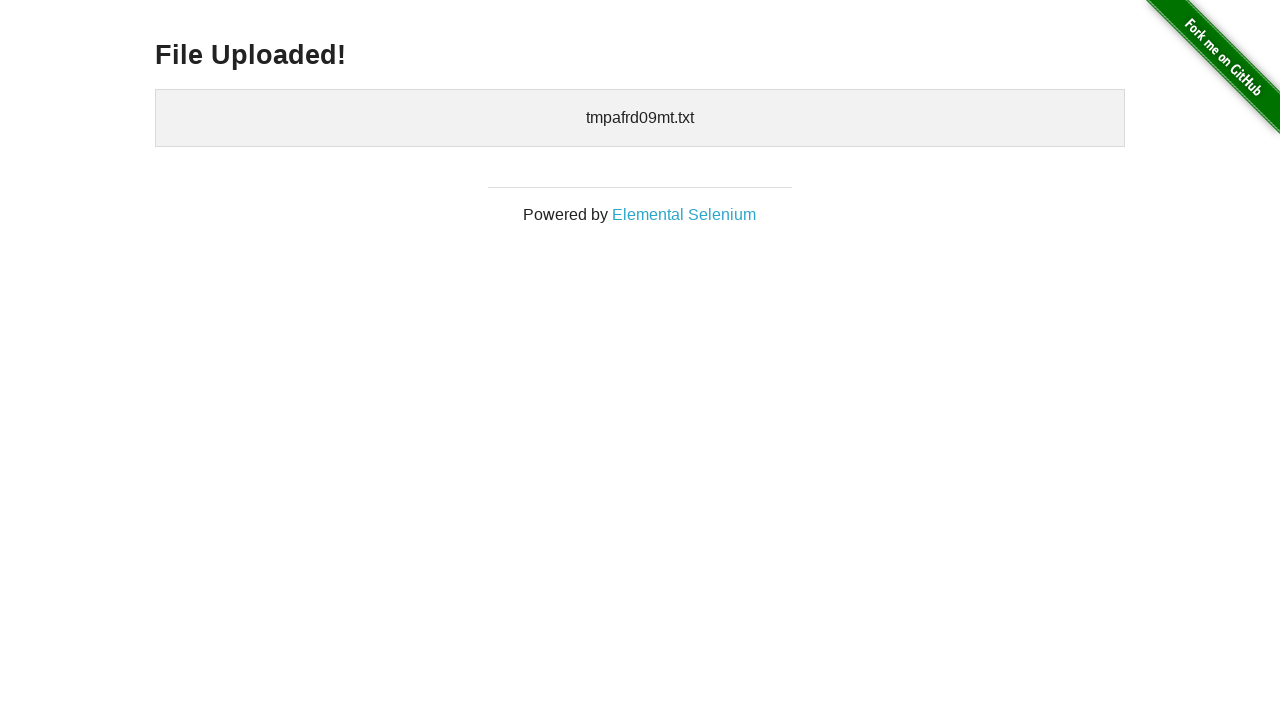

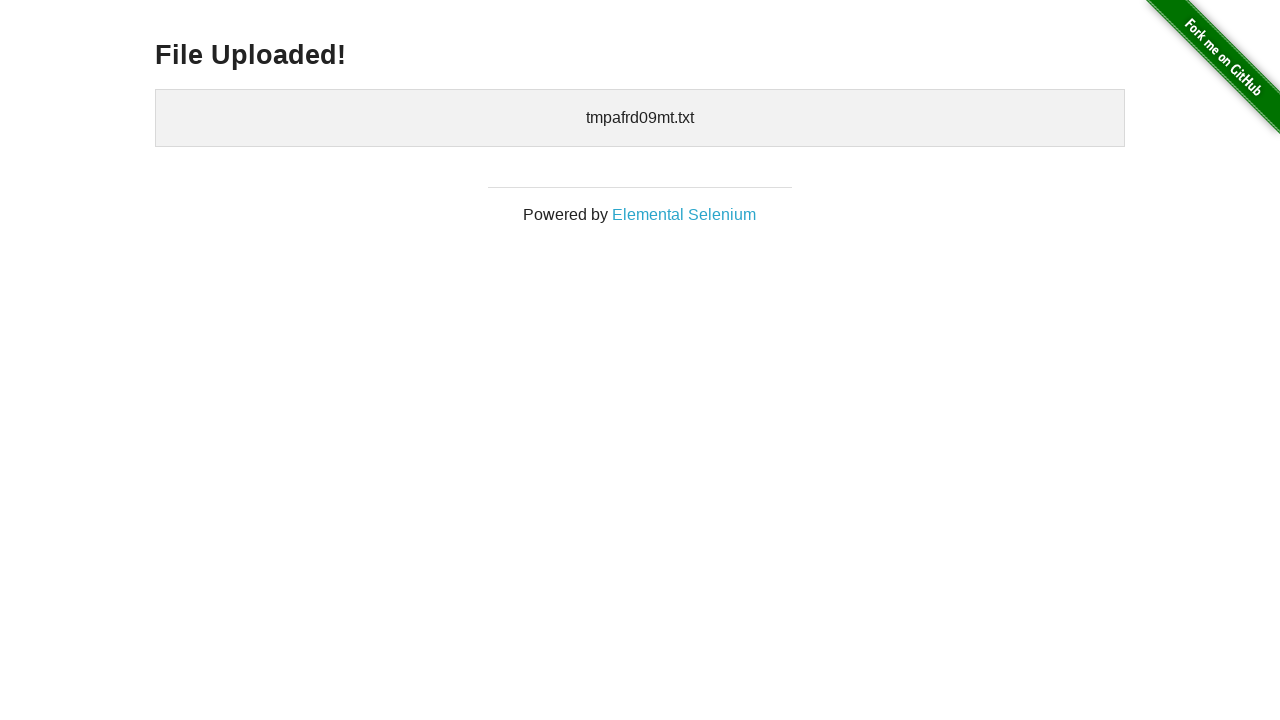